Tests the forgot login information form by navigating to the form and filling in personal details to retrieve account information

Starting URL: https://parabank.parasoft.com/parabank/index.htm

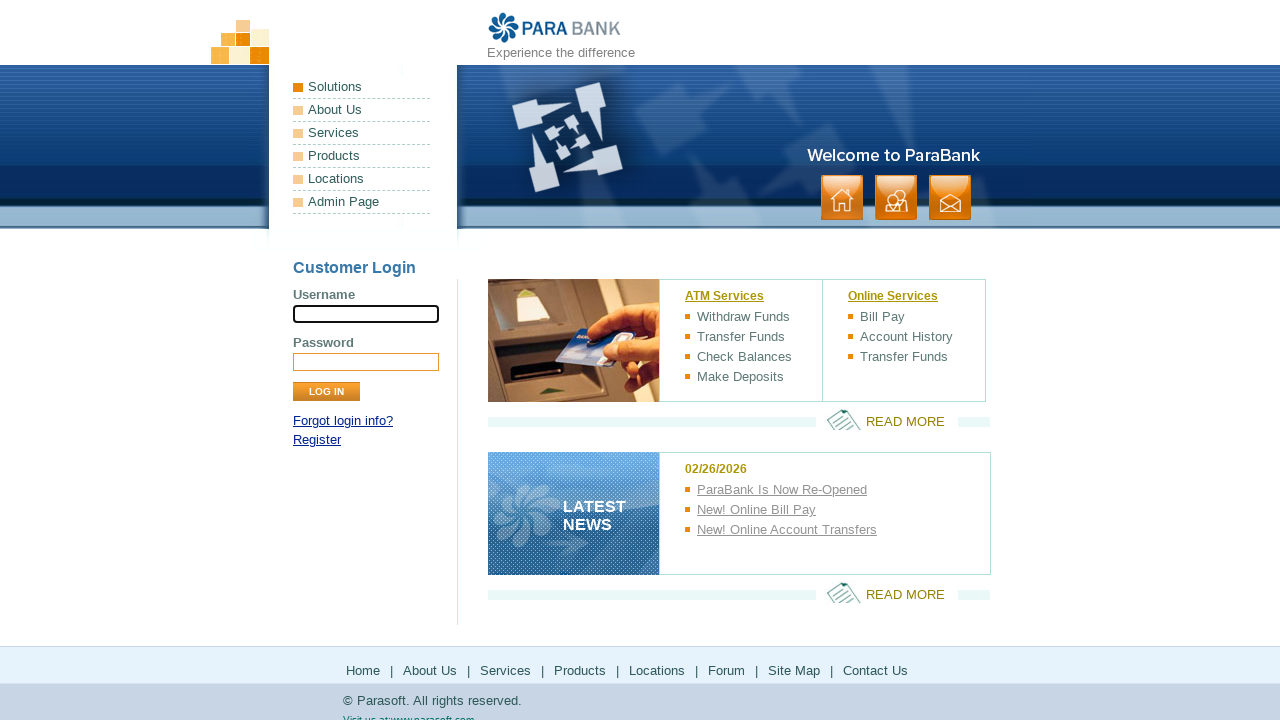

Clicked on the forgot login info link at (343, 421) on //*[@id="loginPanel"]/p[1]/a
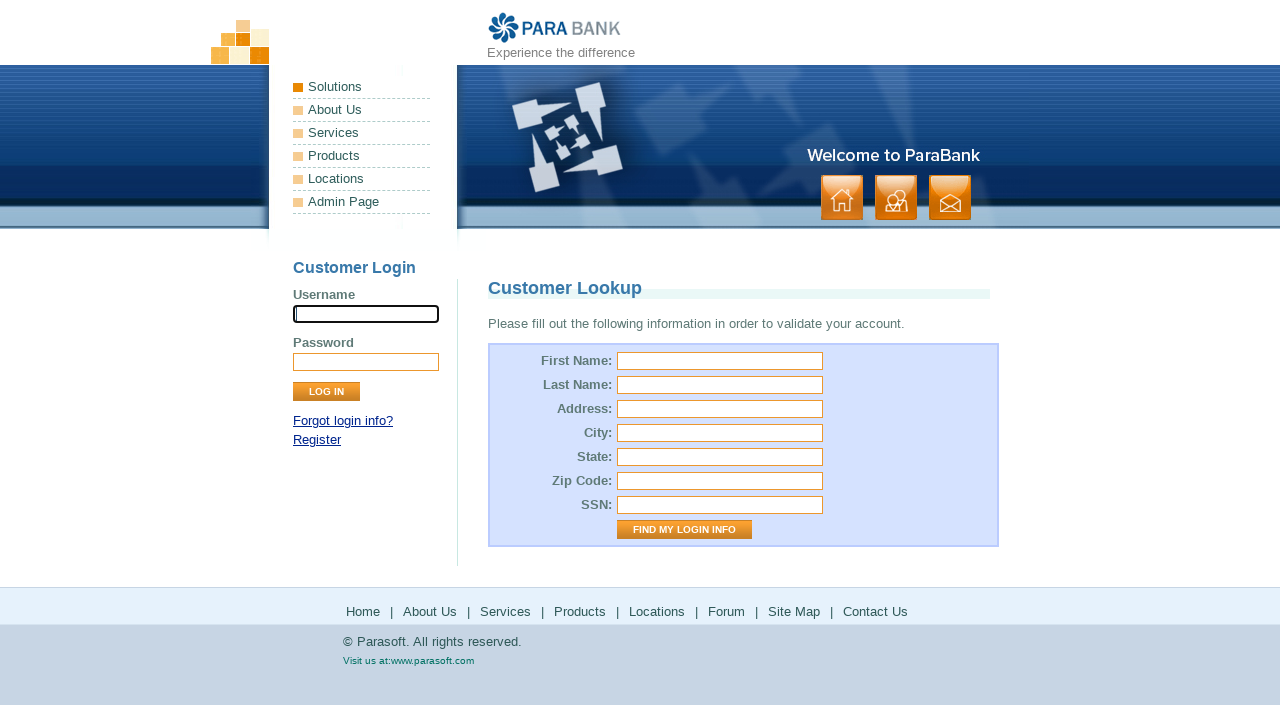

Filled first name field with 'rama' on #firstName
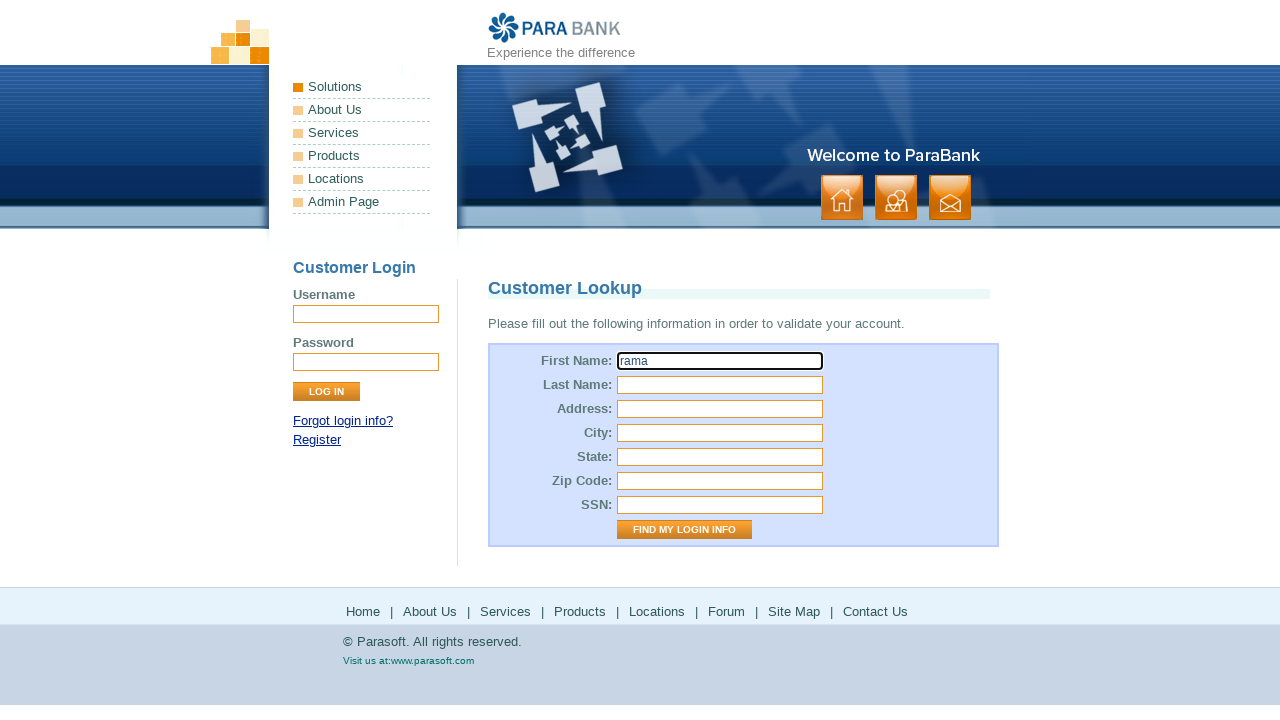

Filled last name field with 'mohan' on #lastName
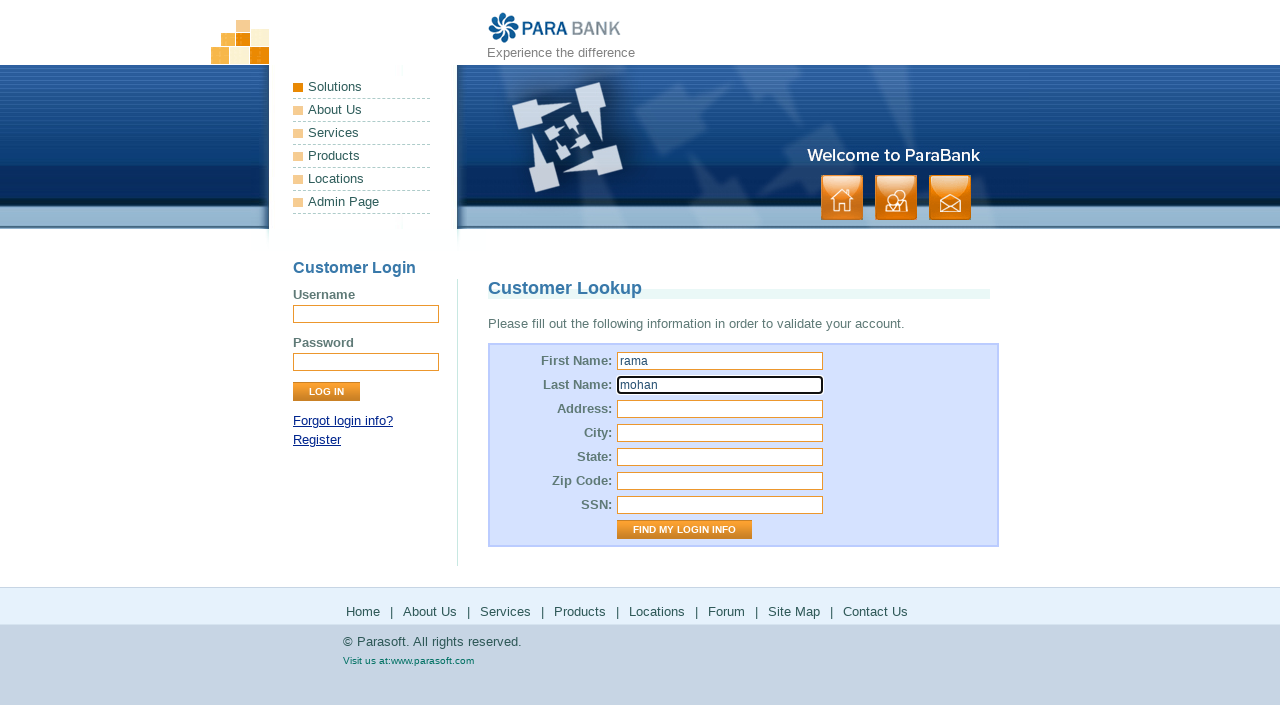

Filled street address field with '#12 3rd cross Btm layout bangalore' on #address\.street
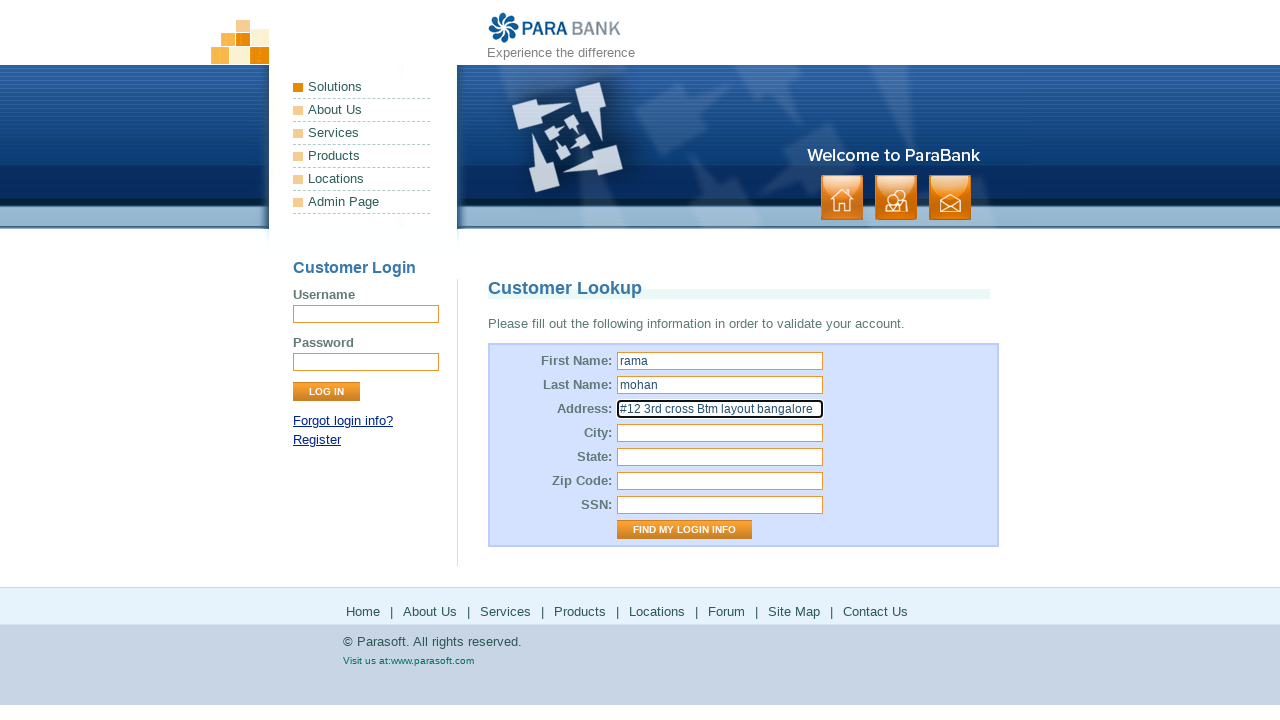

Filled city field with 'bangalore' on #address\.city
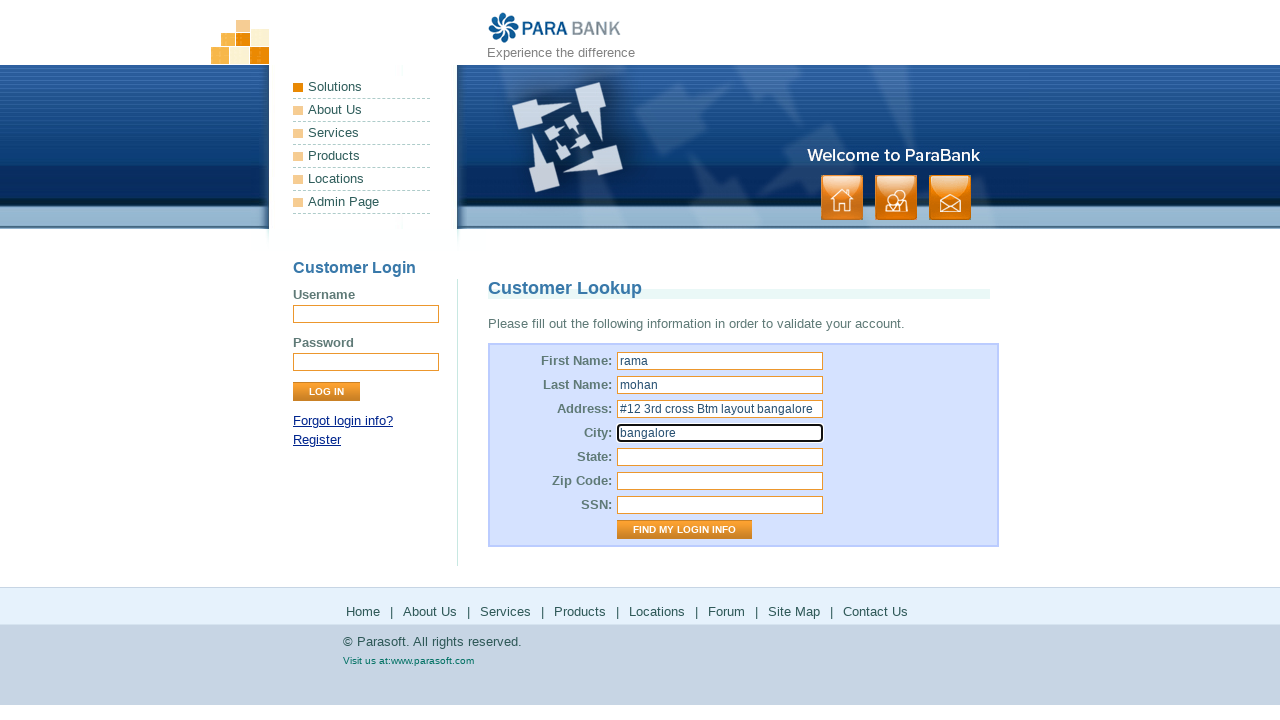

Filled state field with 'karnataka' on #address\.state
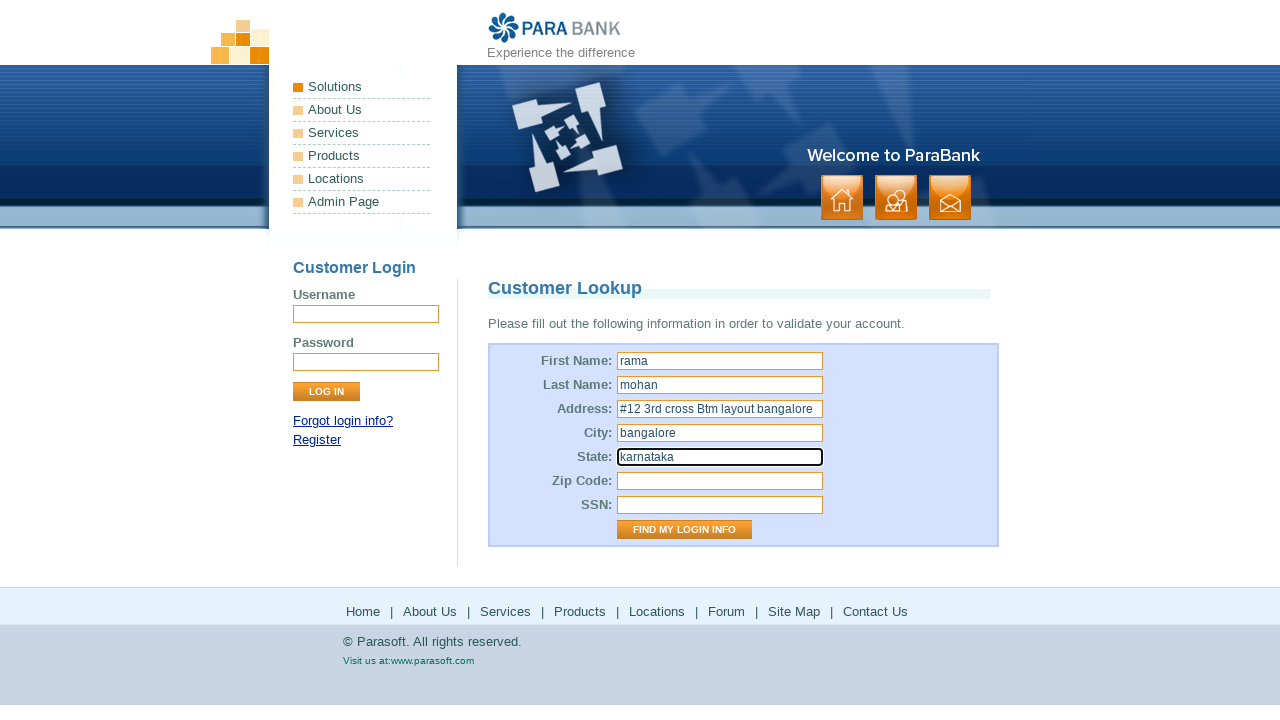

Filled zip code field with '570014' on #address\.zipCode
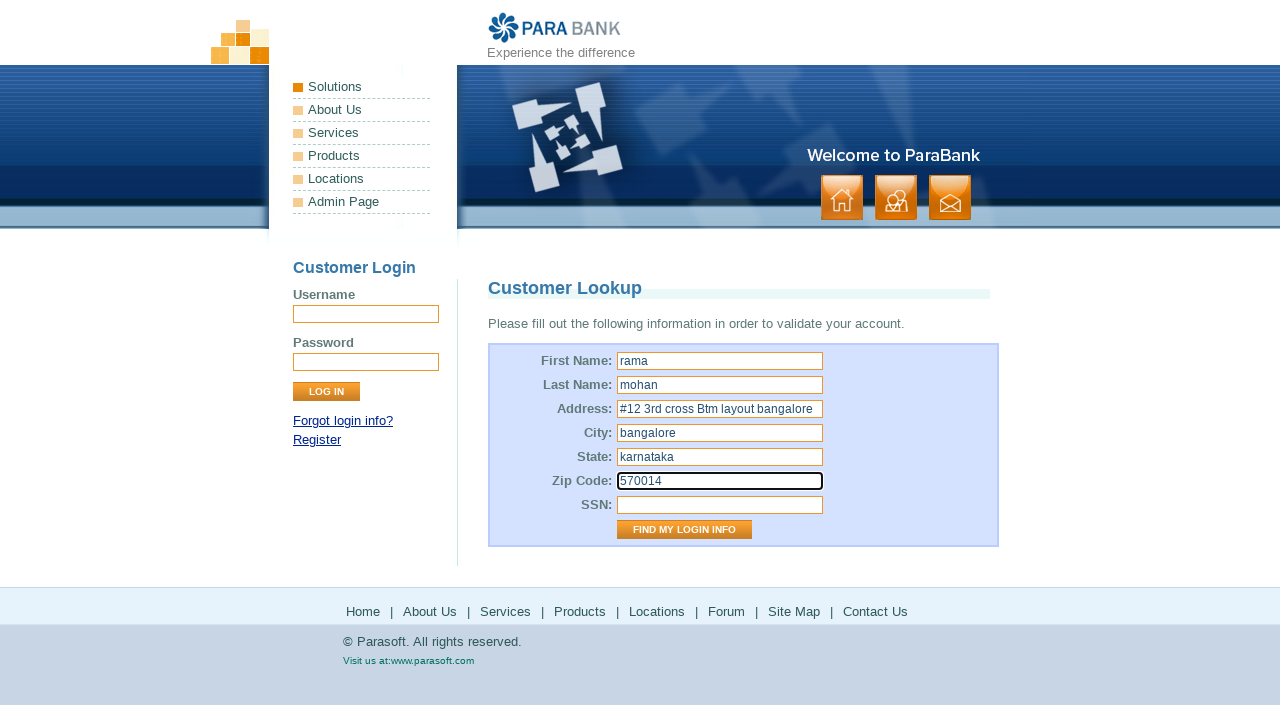

Filled SSN field with '123' on #ssn
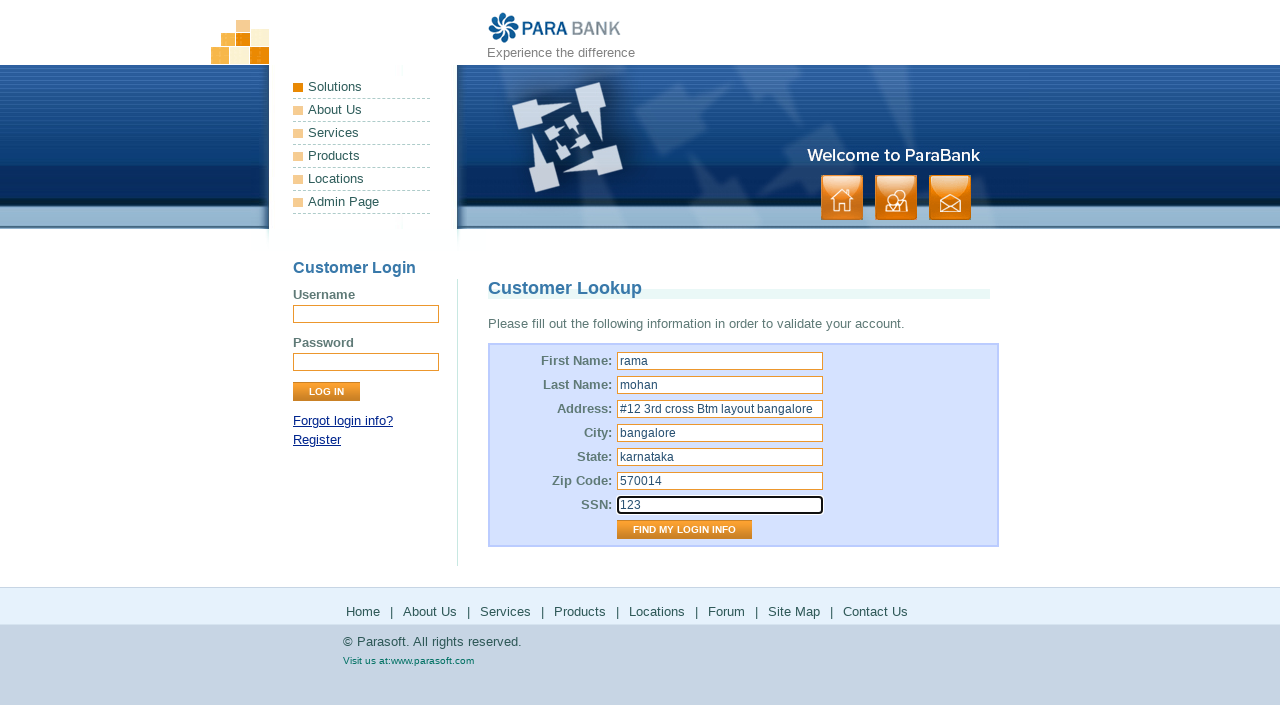

Clicked submit button to retrieve account information at (684, 530) on //*[@id="lookupForm"]/table/tbody/tr[8]/td[2]/input
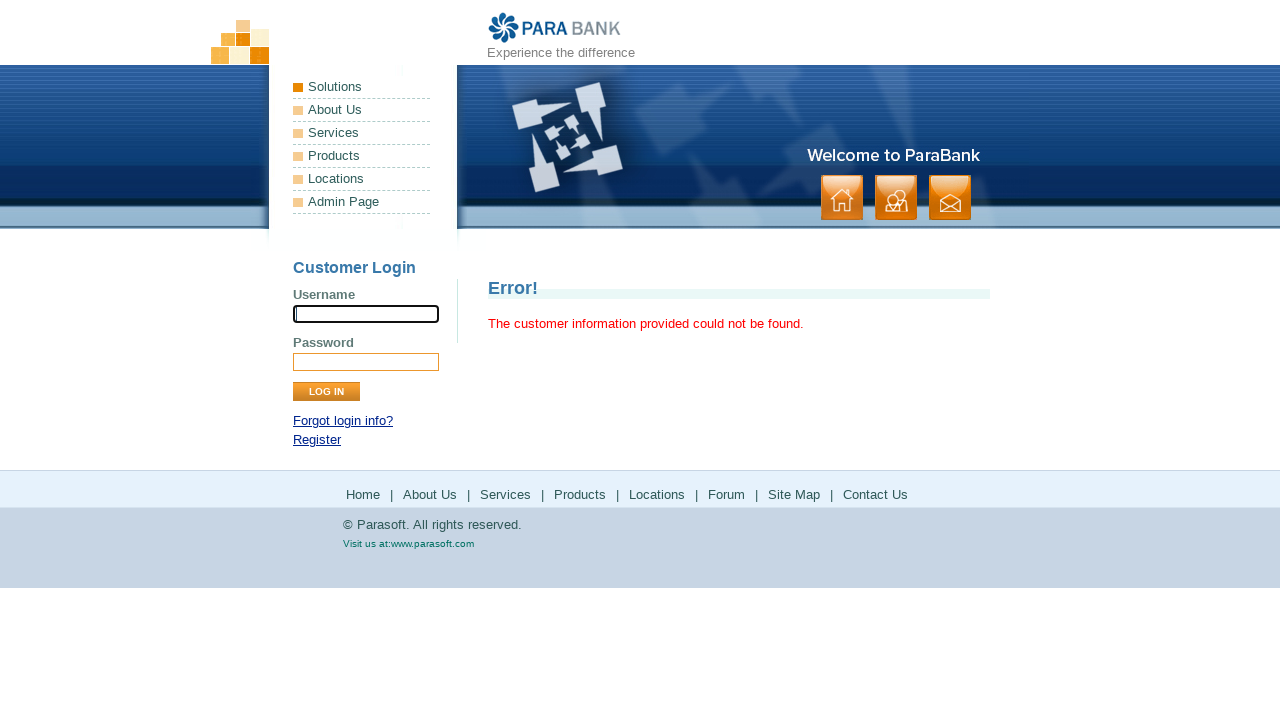

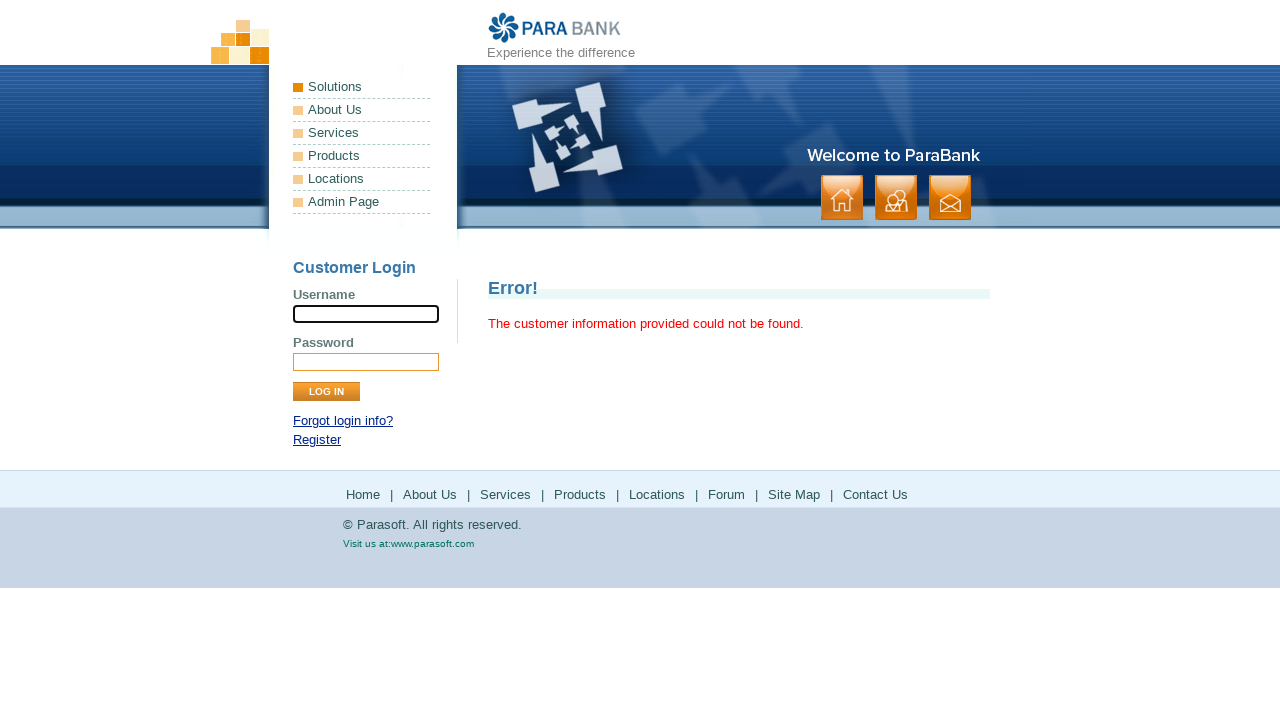